Tests interaction with shadow DOM elements by accessing and filling a text field within a shadow root

Starting URL: https://selectorshub.com/xpath-practice-page/

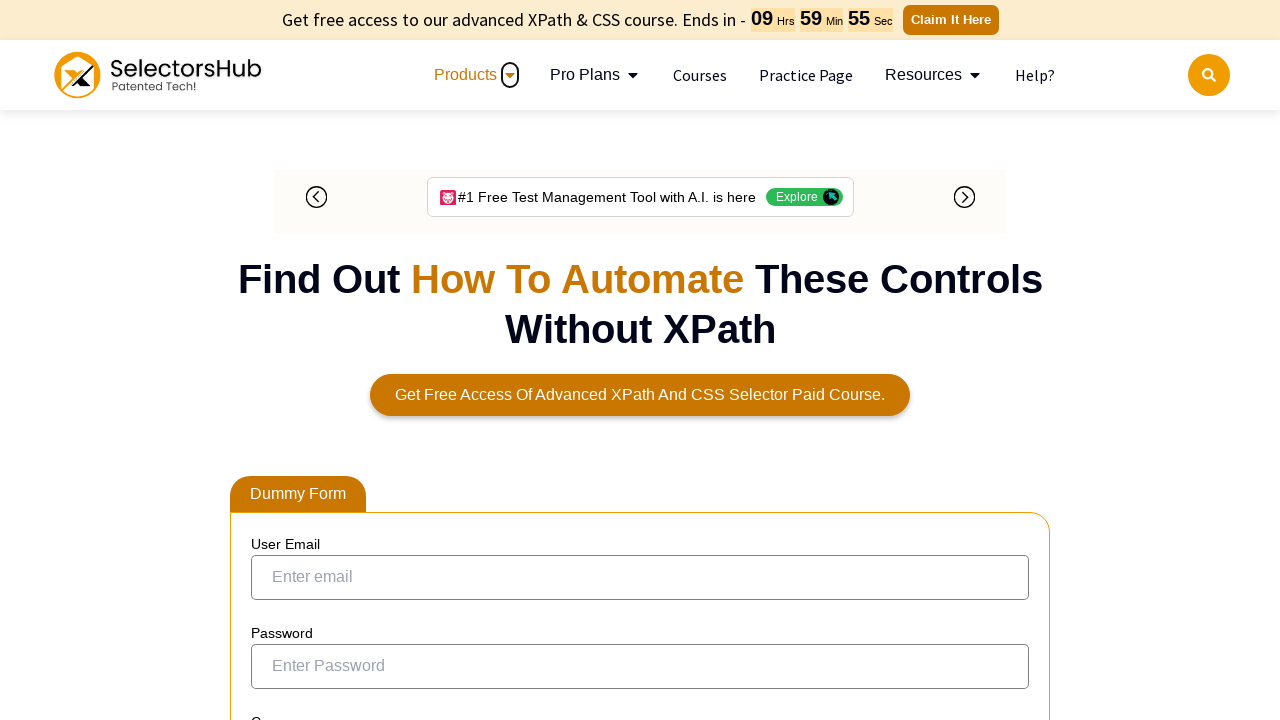

Accessed shadow DOM element #kils within shadow host #userName and filled it with 'Vishal Singh'
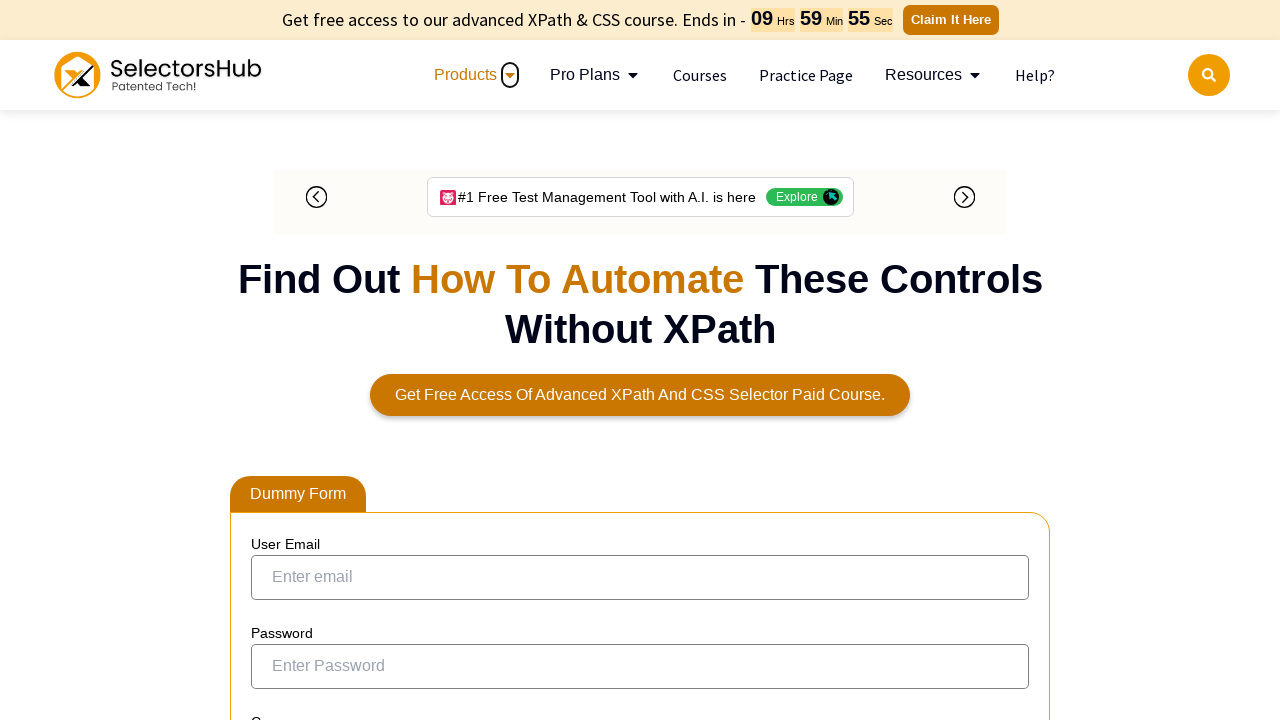

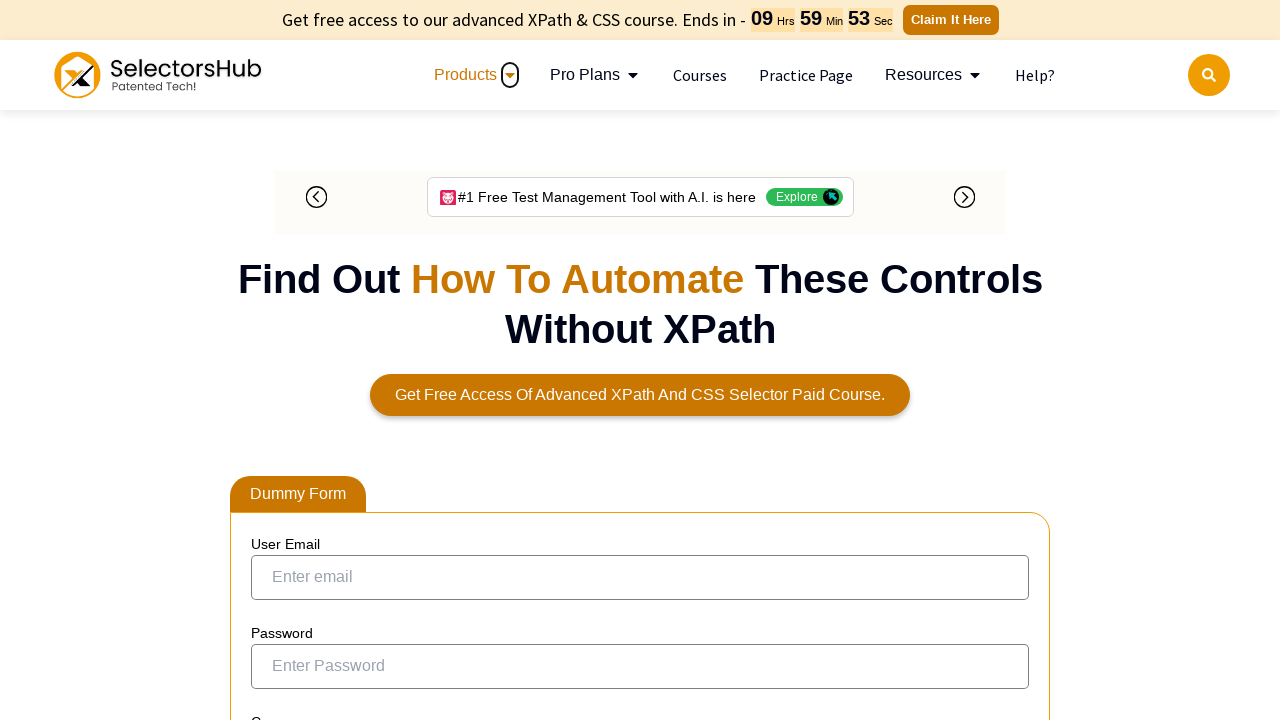